Tests JQuery UI menu interaction by hovering over nested menu items and clicking on the PDF option

Starting URL: https://the-internet.herokuapp.com/jqueryui/menu

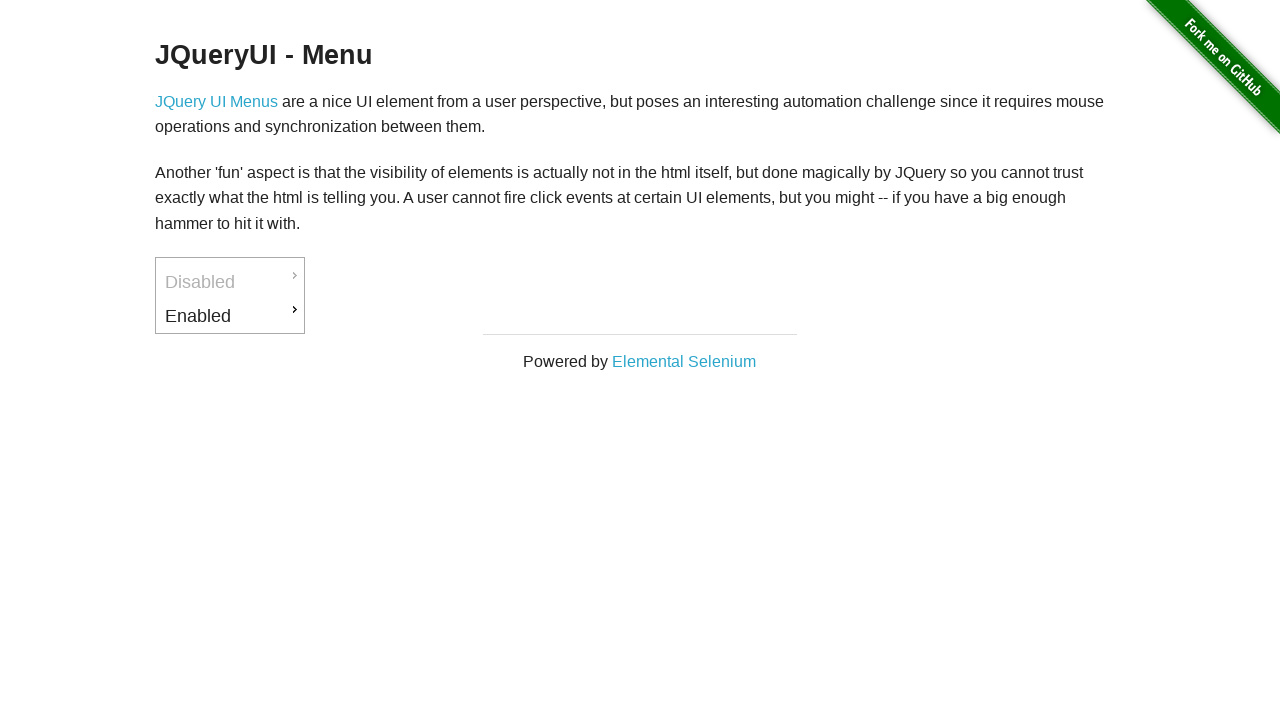

Hovered over the Enabled menu item at (230, 316) on text=Enabled
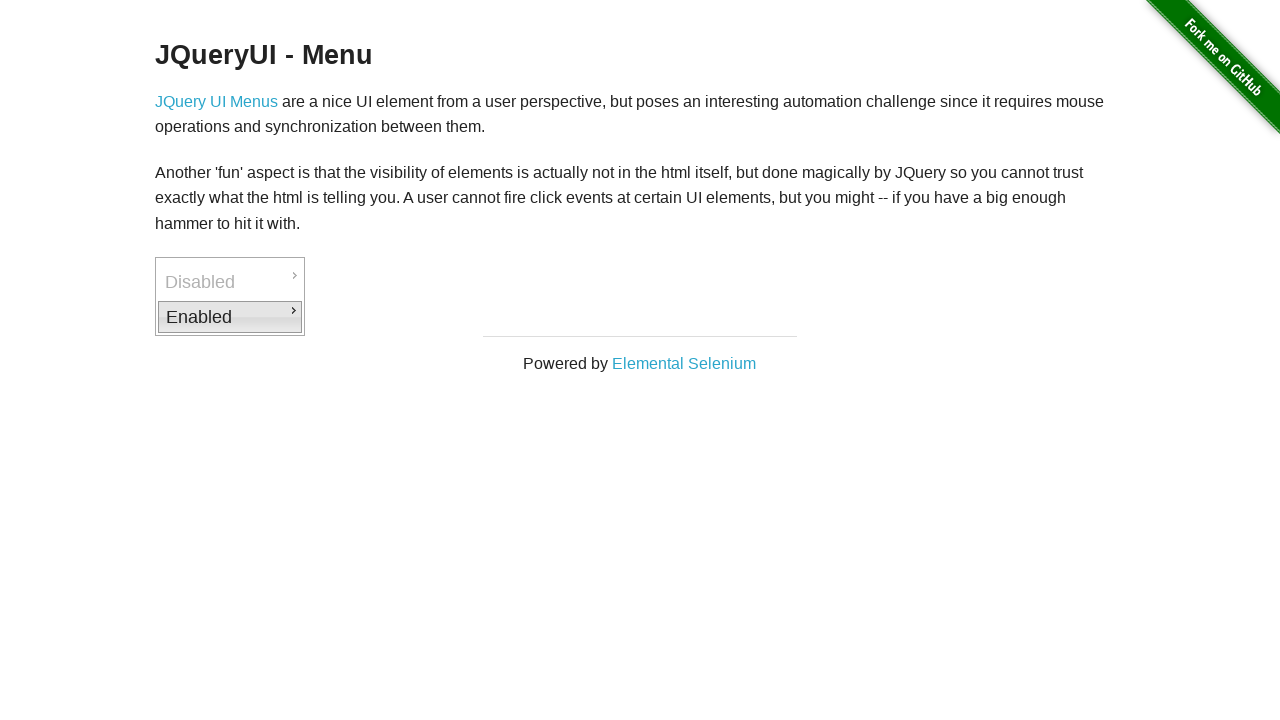

Hovered over the Downloads submenu item at (376, 319) on text=Downloads
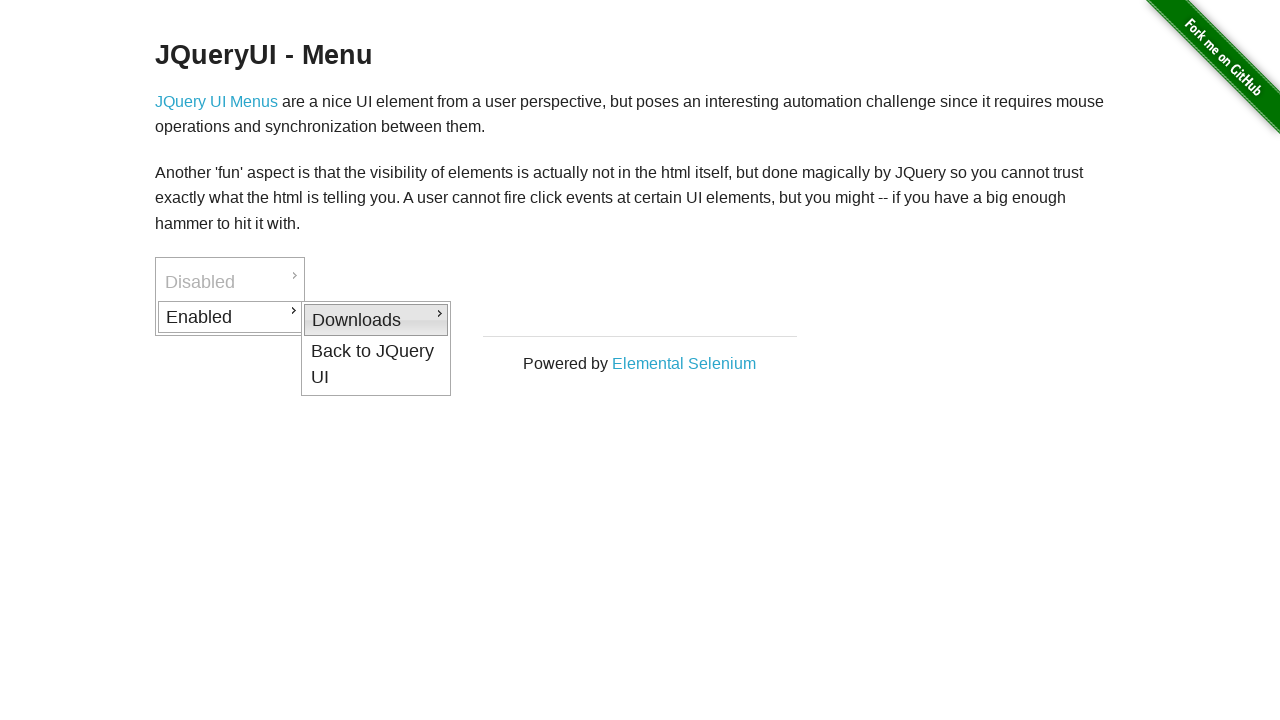

Clicked on the PDF menu item at (522, 322) on text=PDF
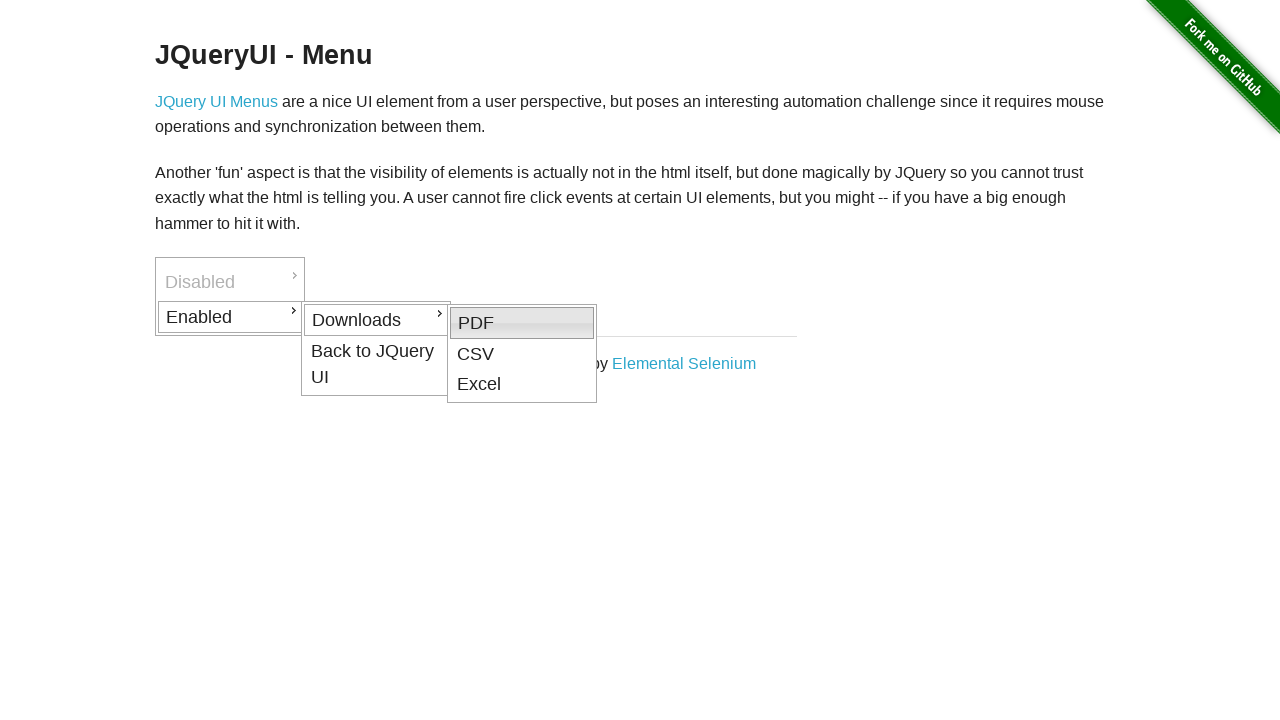

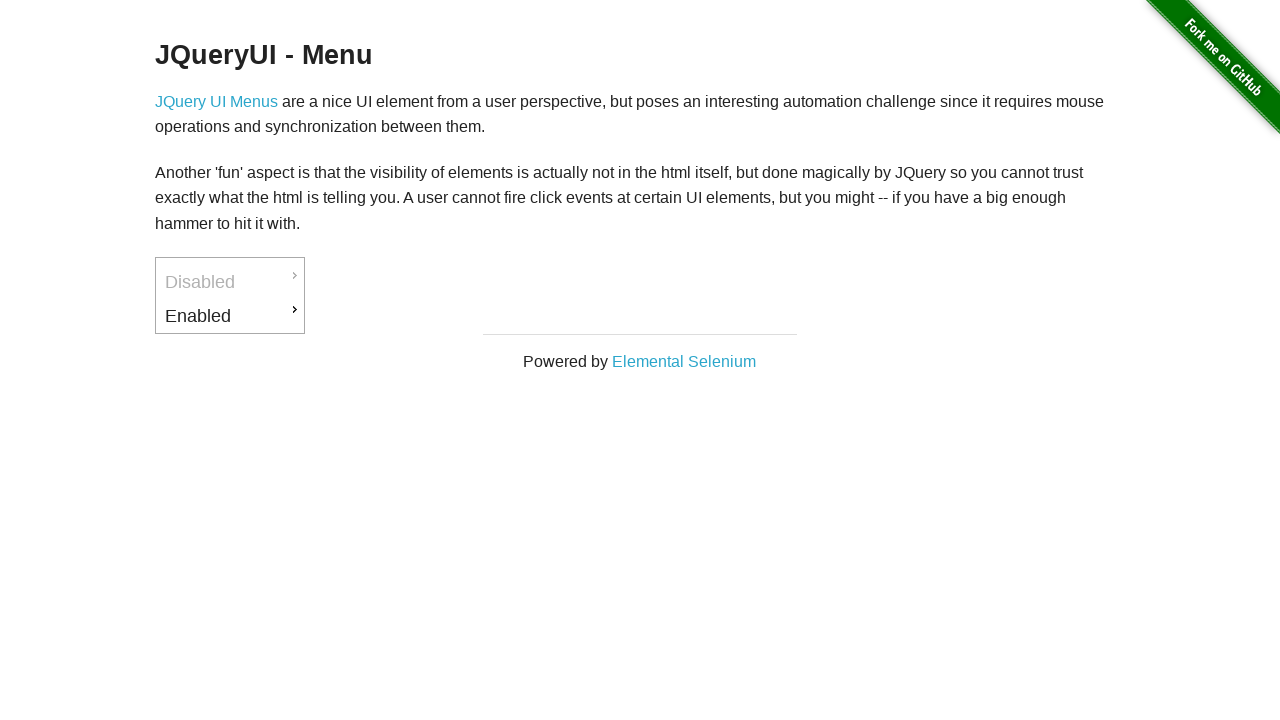